Tests a text box form by filling in name and email fields, then submitting the form

Starting URL: https://demoqa.com/text-box

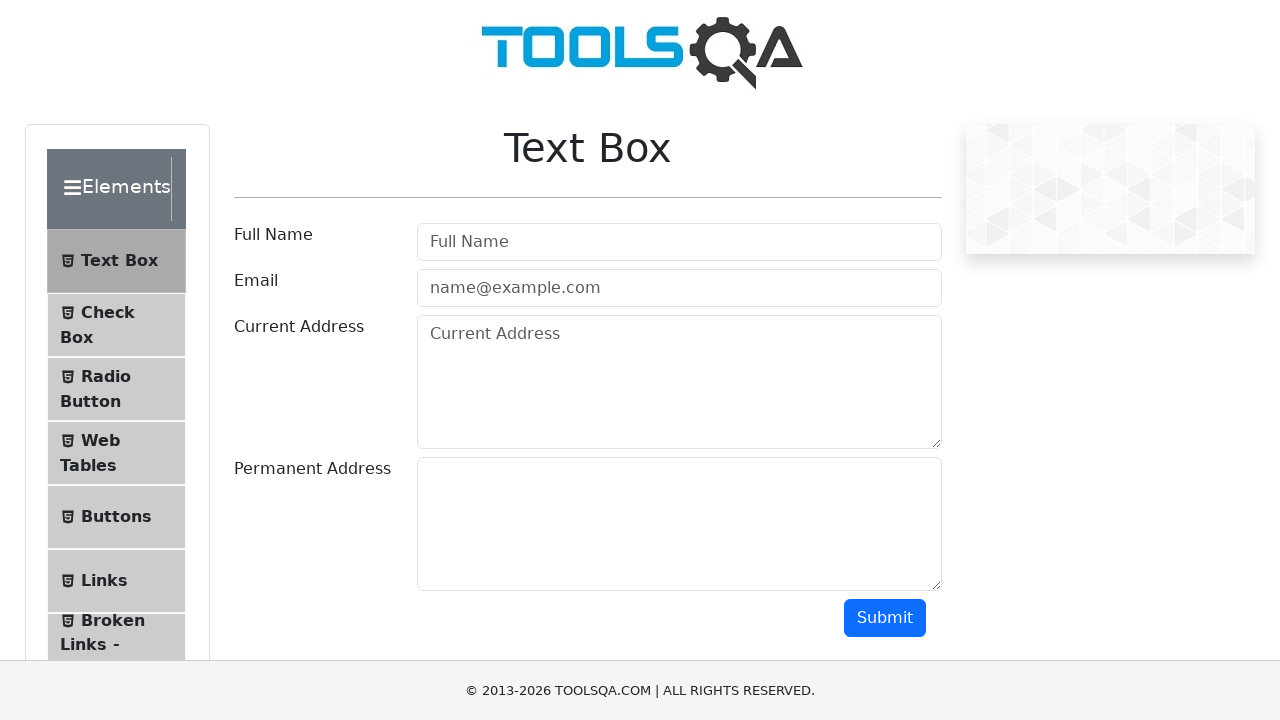

Filled name field with 'Arun' on #userName
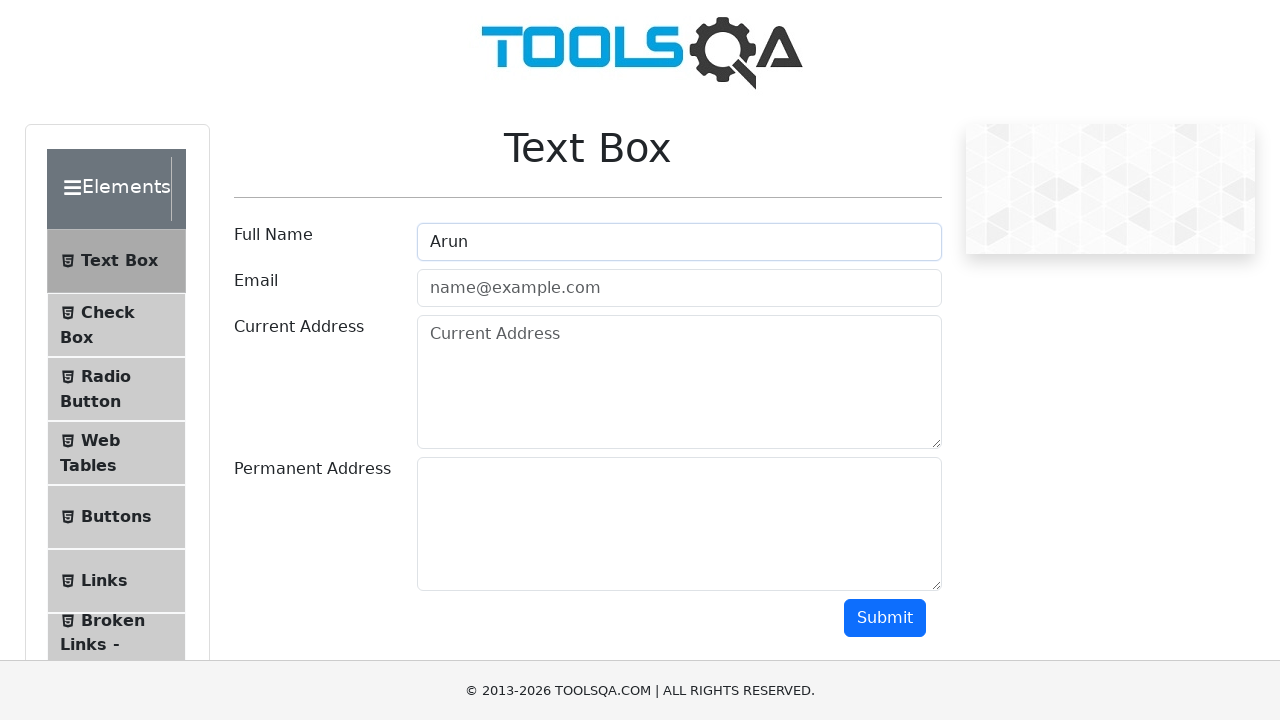

Filled email field with 'Test123@gmail.com' on //input[@type='email']
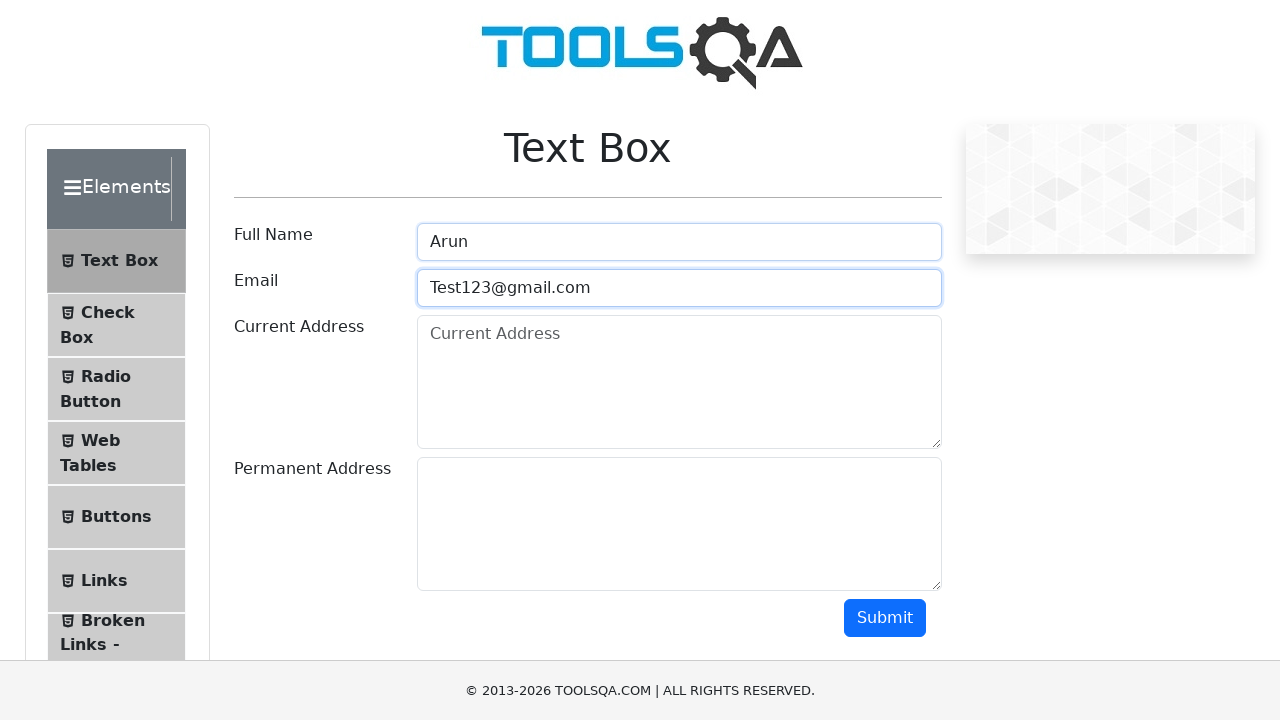

Clicked submit button to submit the form at (885, 618) on xpath=//button[@id='submit']
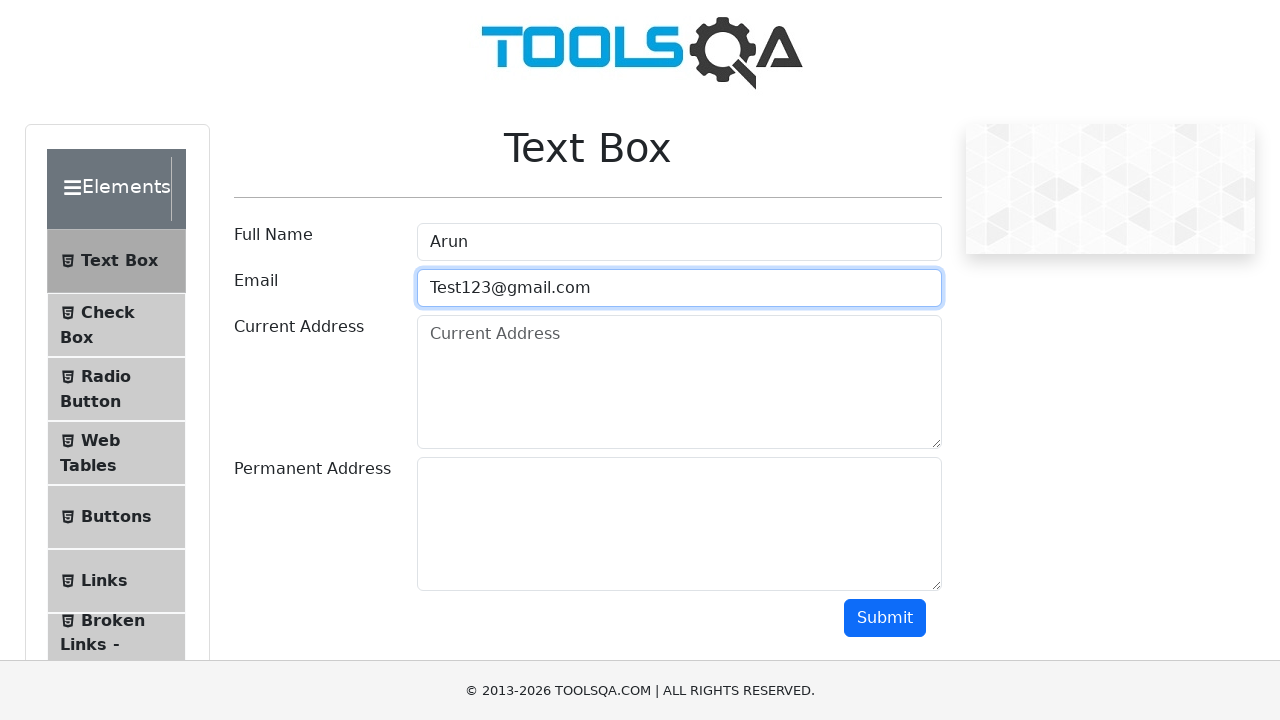

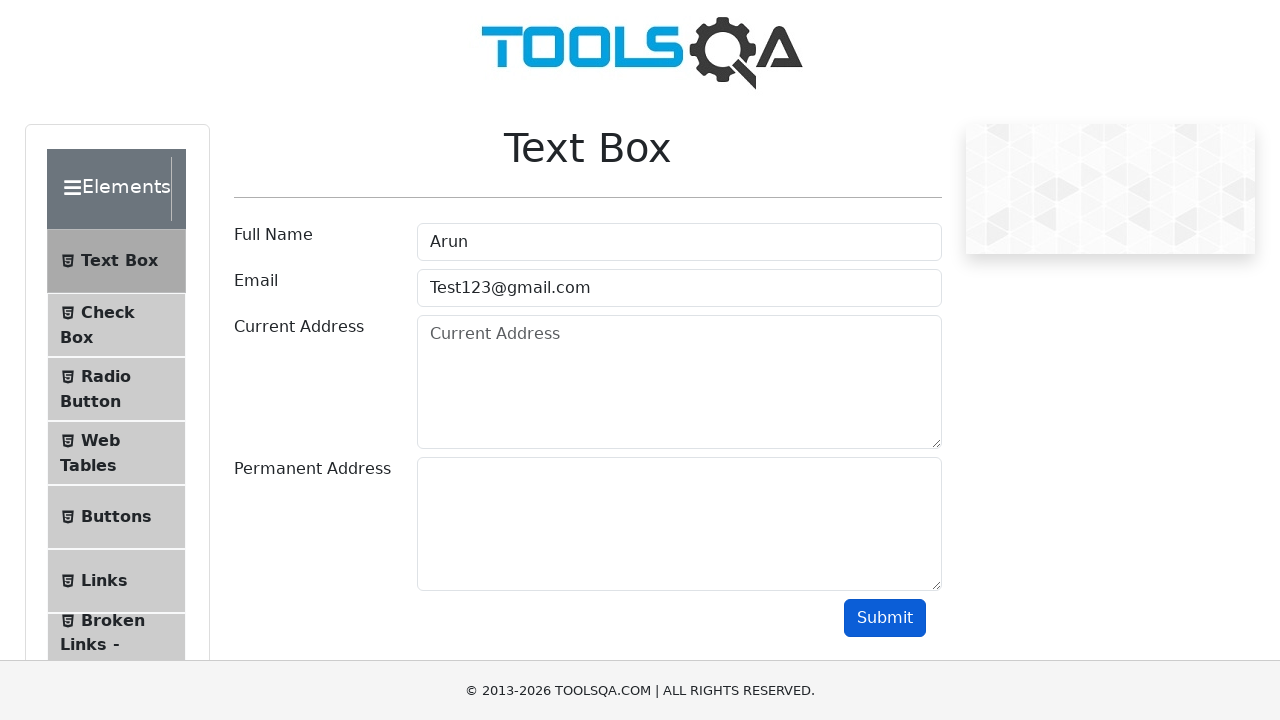